Tests the DemoQA text box form by filling in user name, email, and address fields, then submitting the form.

Starting URL: https://demoqa.com/text-box

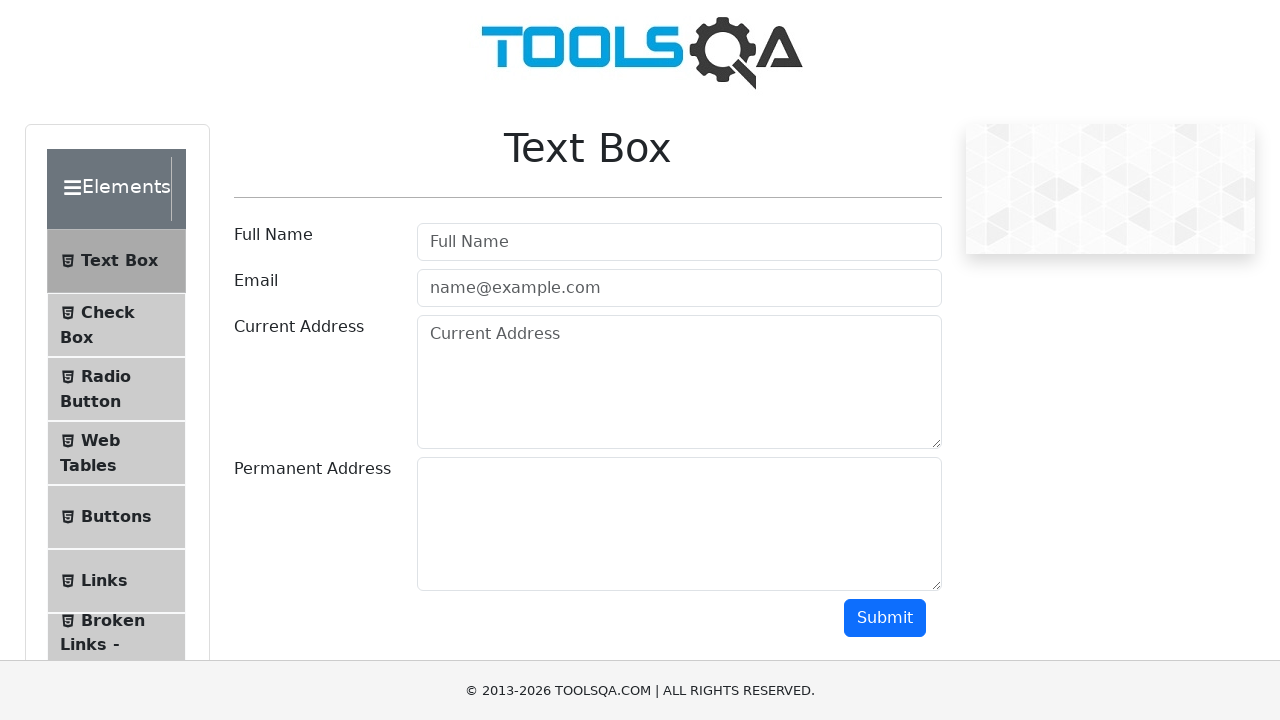

Filled user name field with 'Eduardo' on //input[@id='userName']
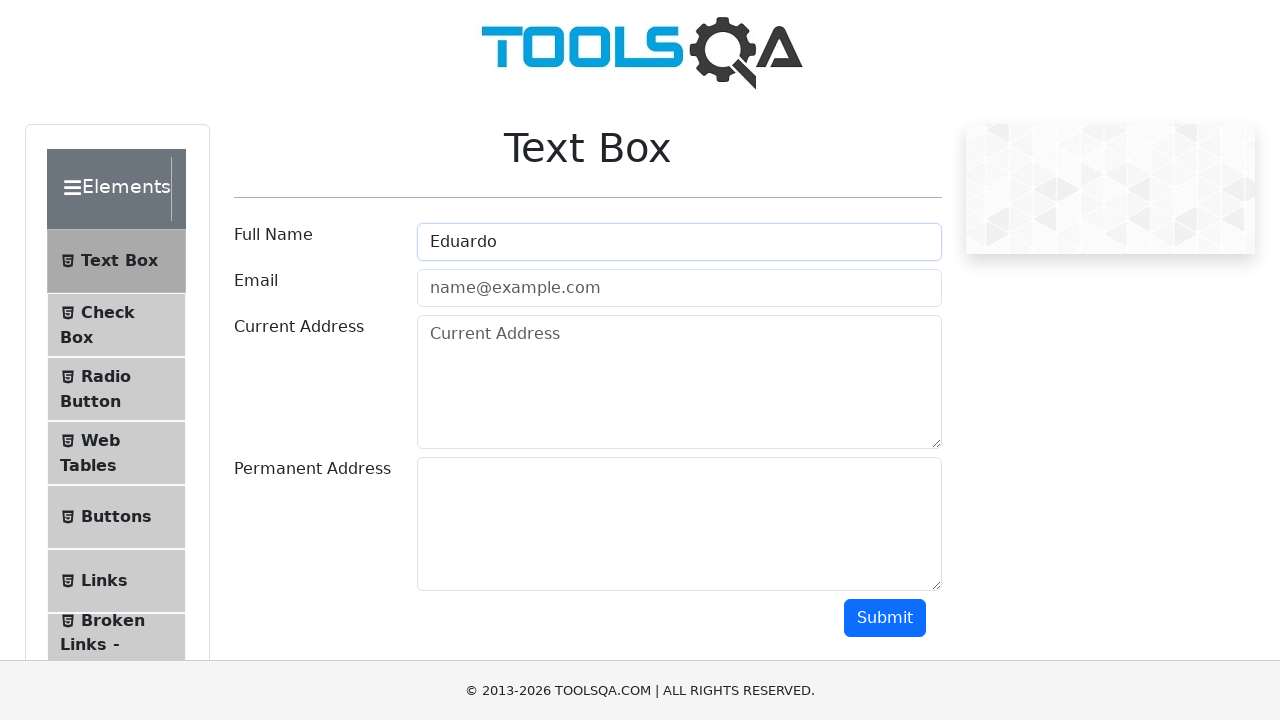

Filled email field with 'Eduardoseijas@hotmail.com' on #userEmail
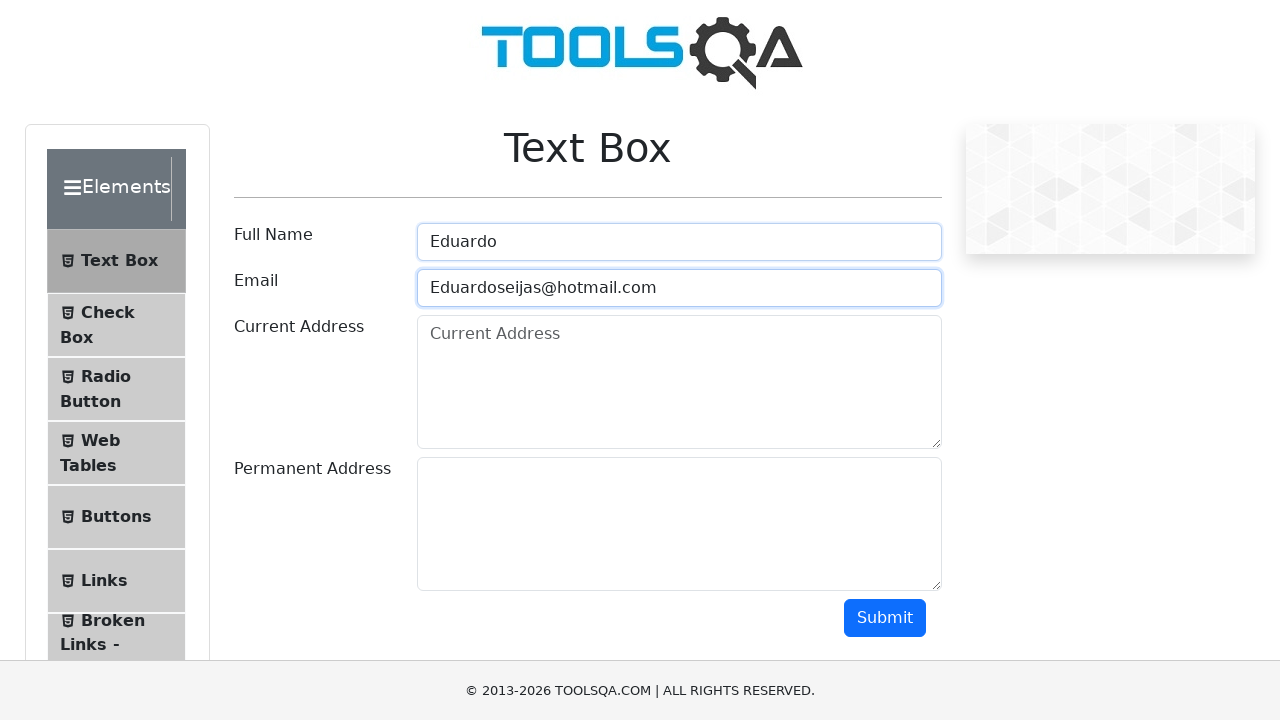

Filled current address field with 'direcc1' on #currentAddress
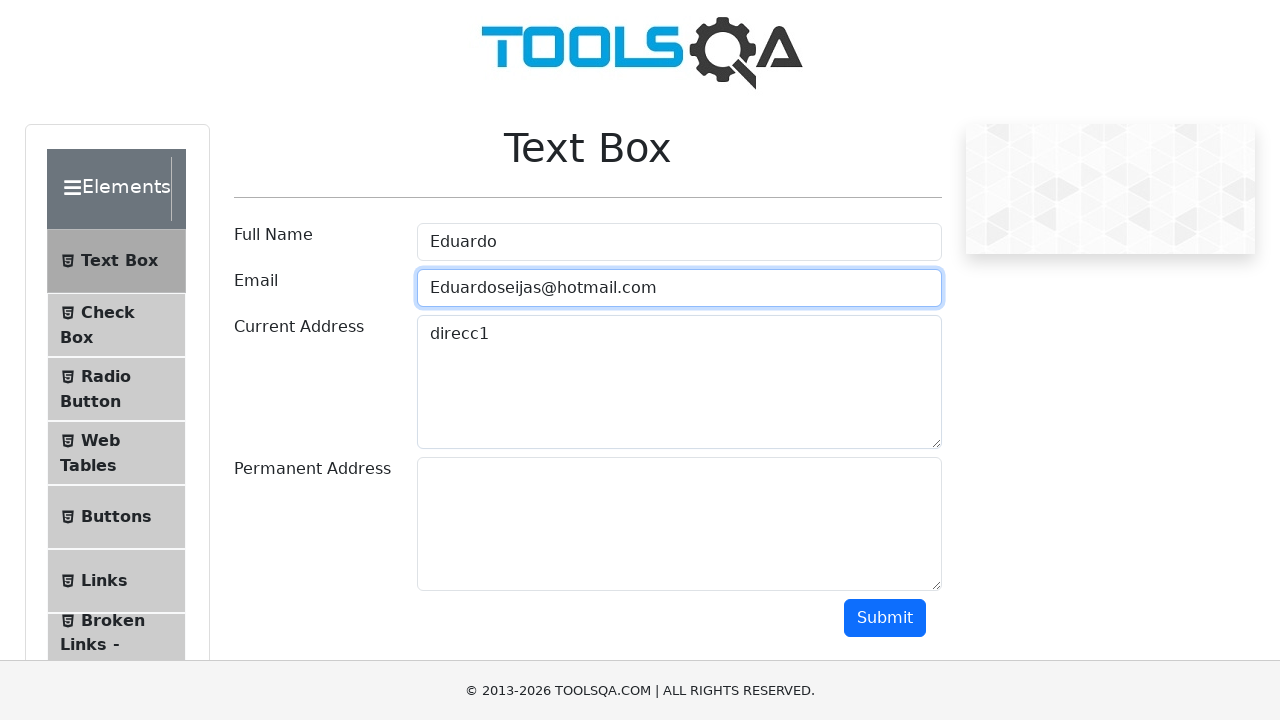

Clicked submit button to submit the form at (885, 618) on #submit
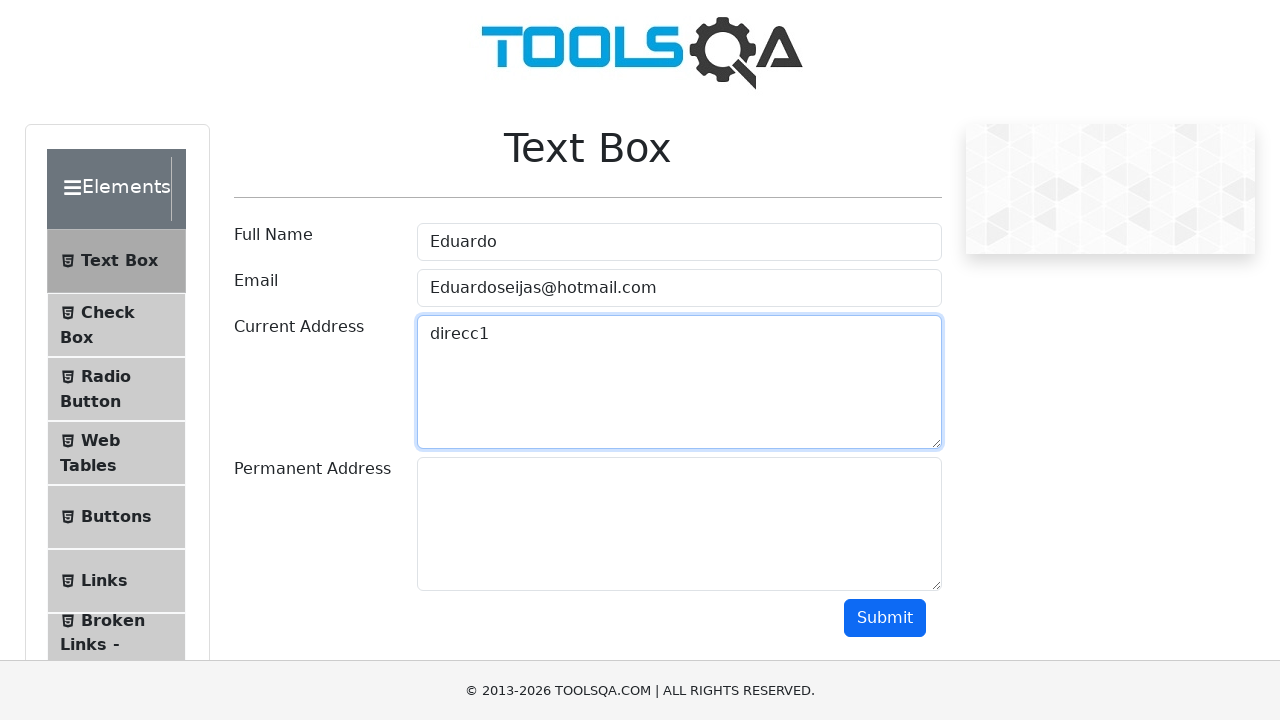

Form submission completed and output section loaded
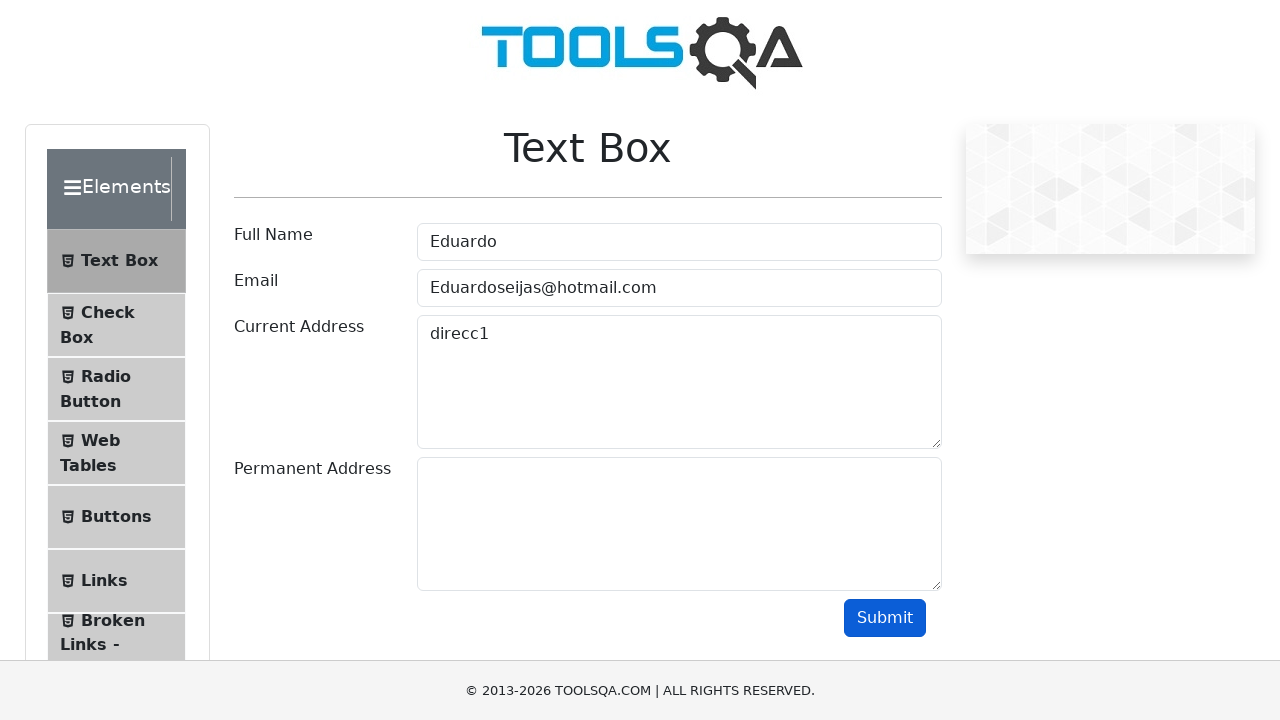

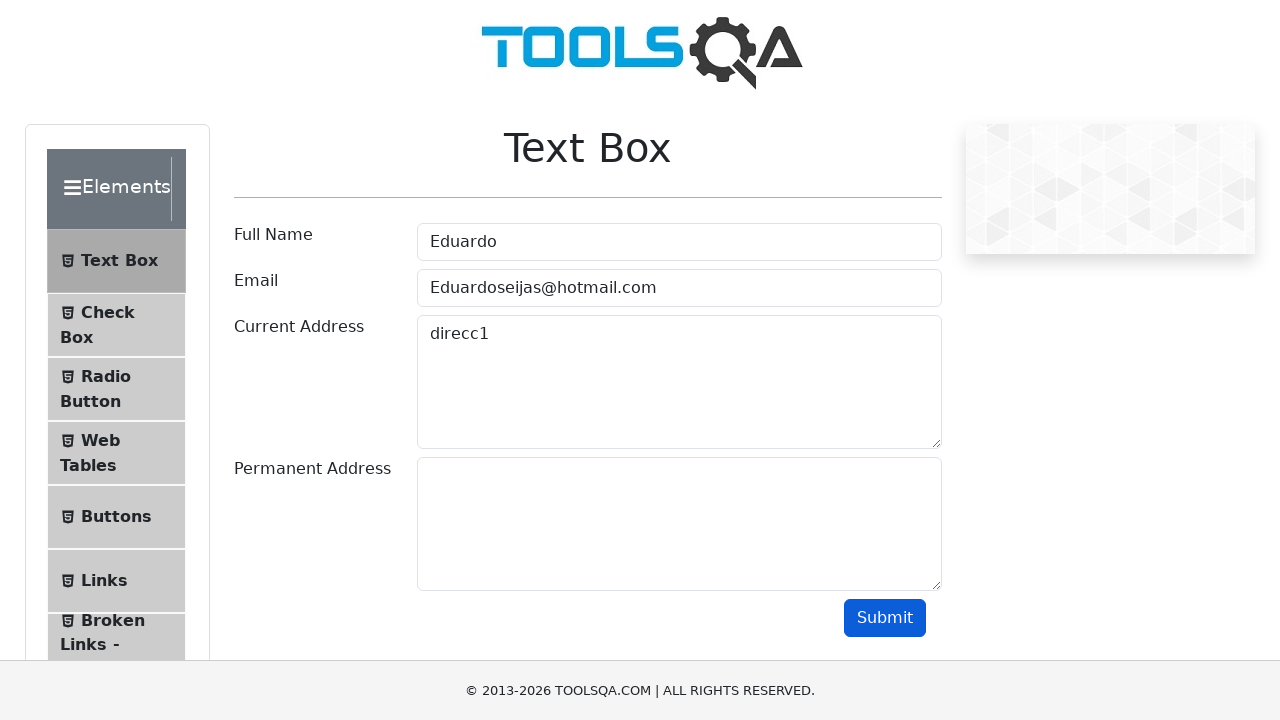